Tests dynamically loaded page elements by clicking Start and waiting for Hello World message

Starting URL: http://the-internet.herokuapp.com/

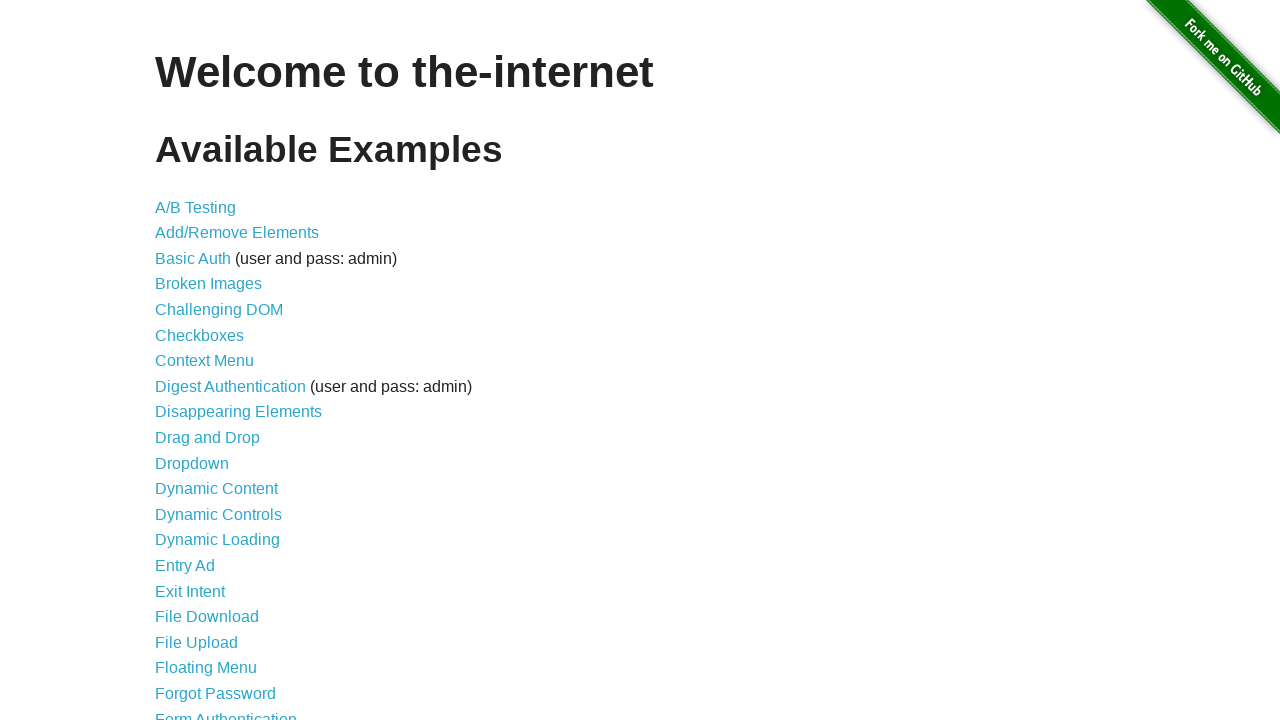

Clicked Dynamic Loading link at (218, 540) on internal:role=link[name="Dynamic Loading"i]
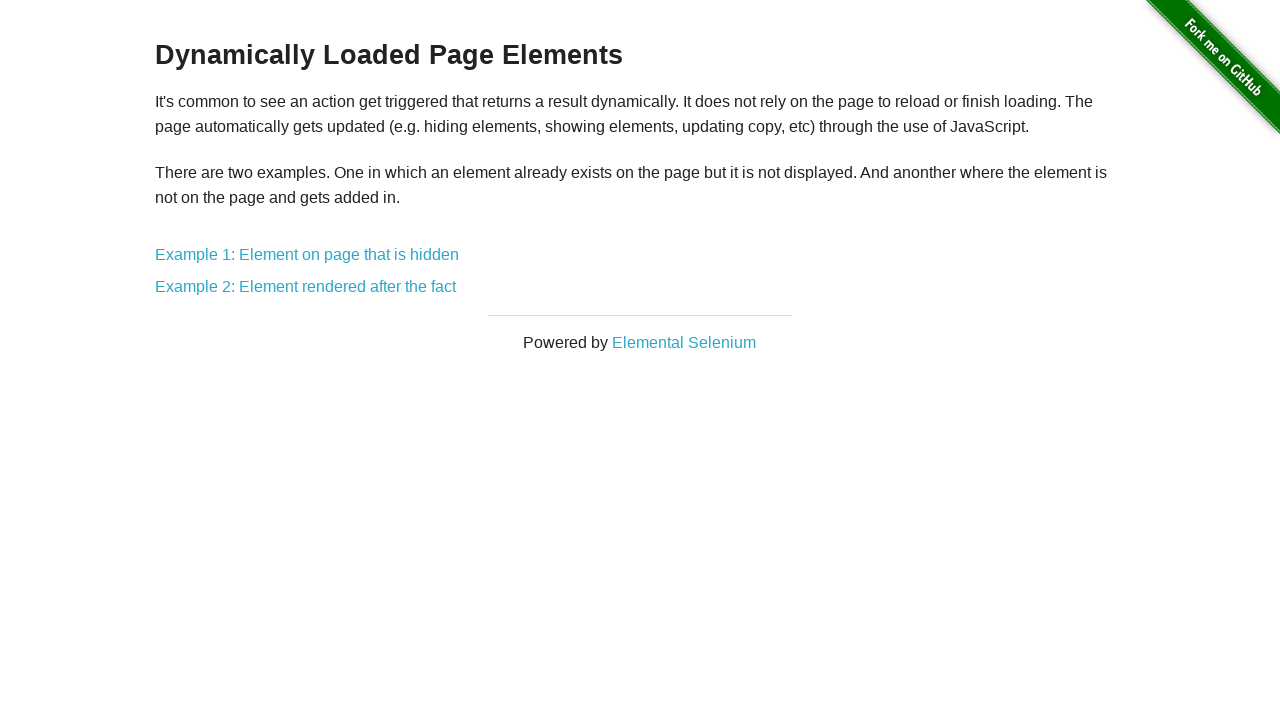

Clicked Example 1 at (307, 255) on internal:text="Example 1"i
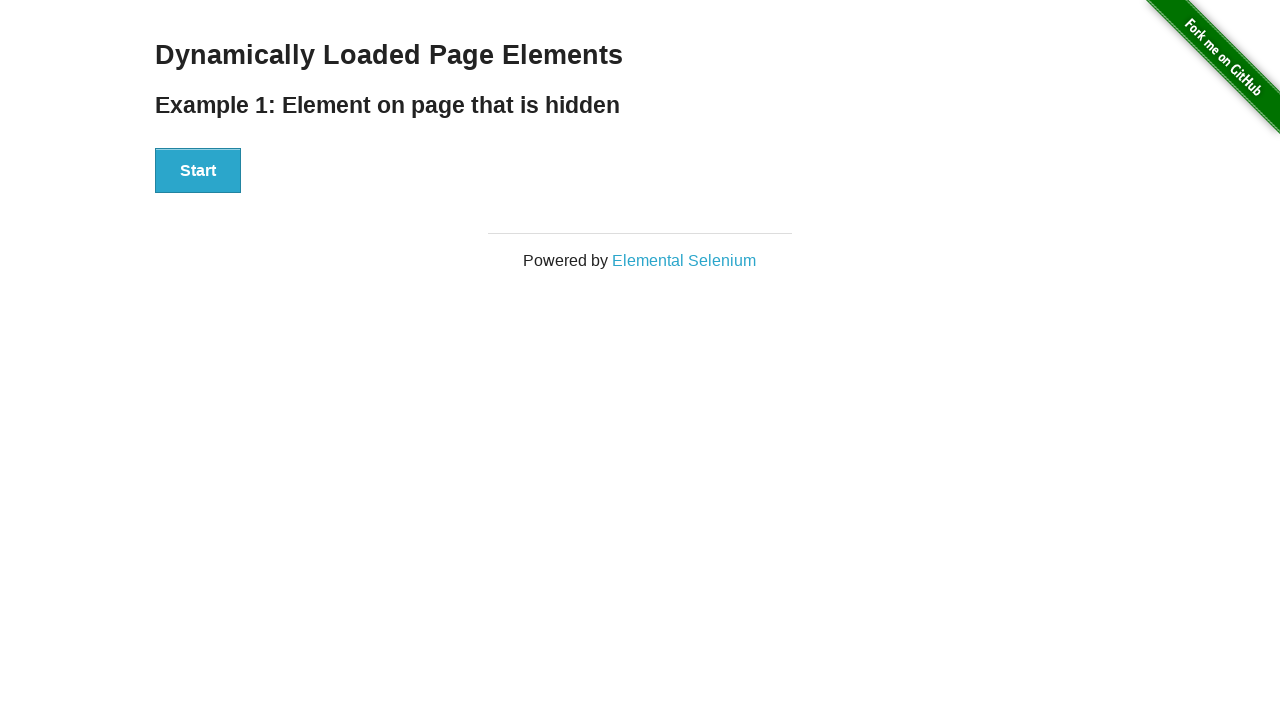

Clicked Start button at (198, 171) on button:has-text('Start')
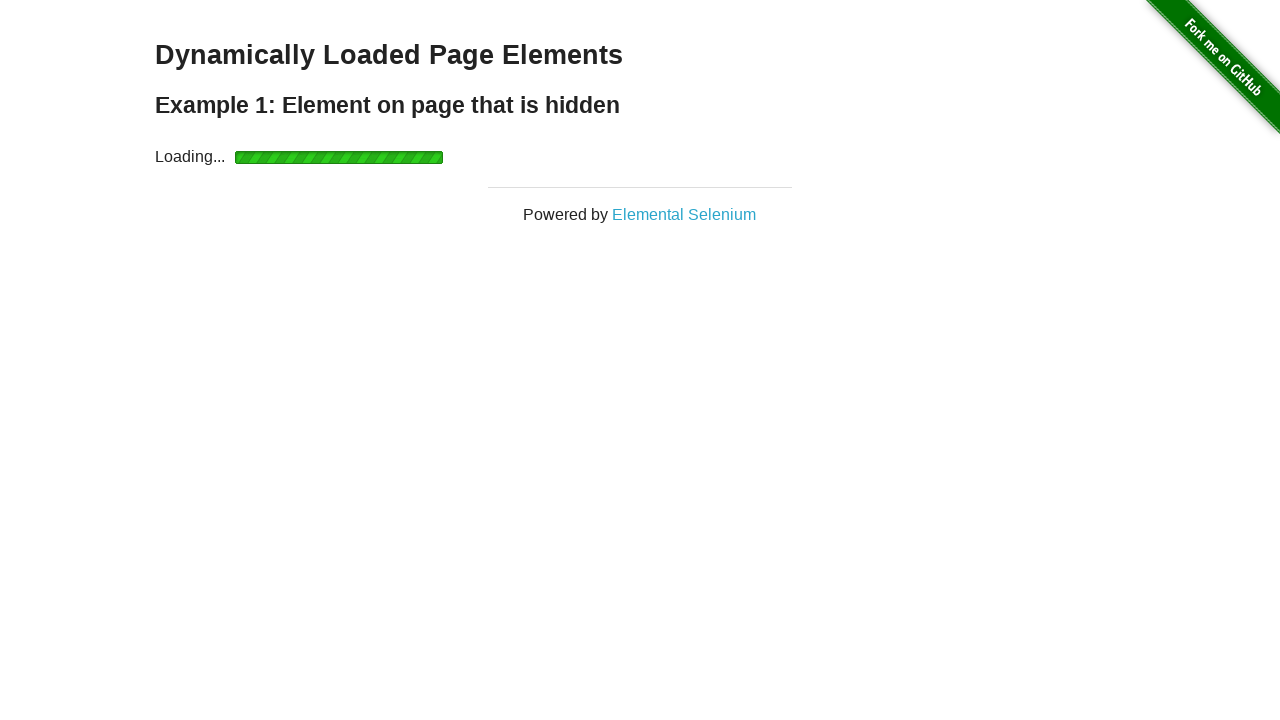

Hello World message appeared after dynamic loading
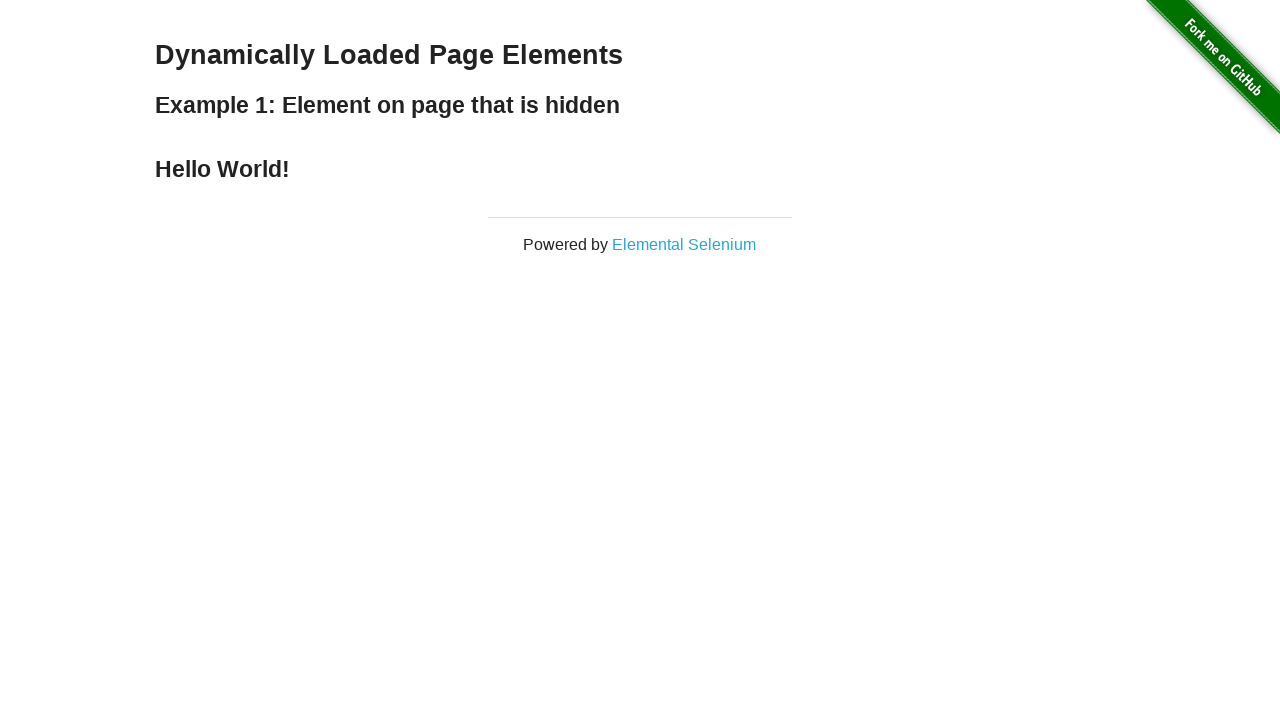

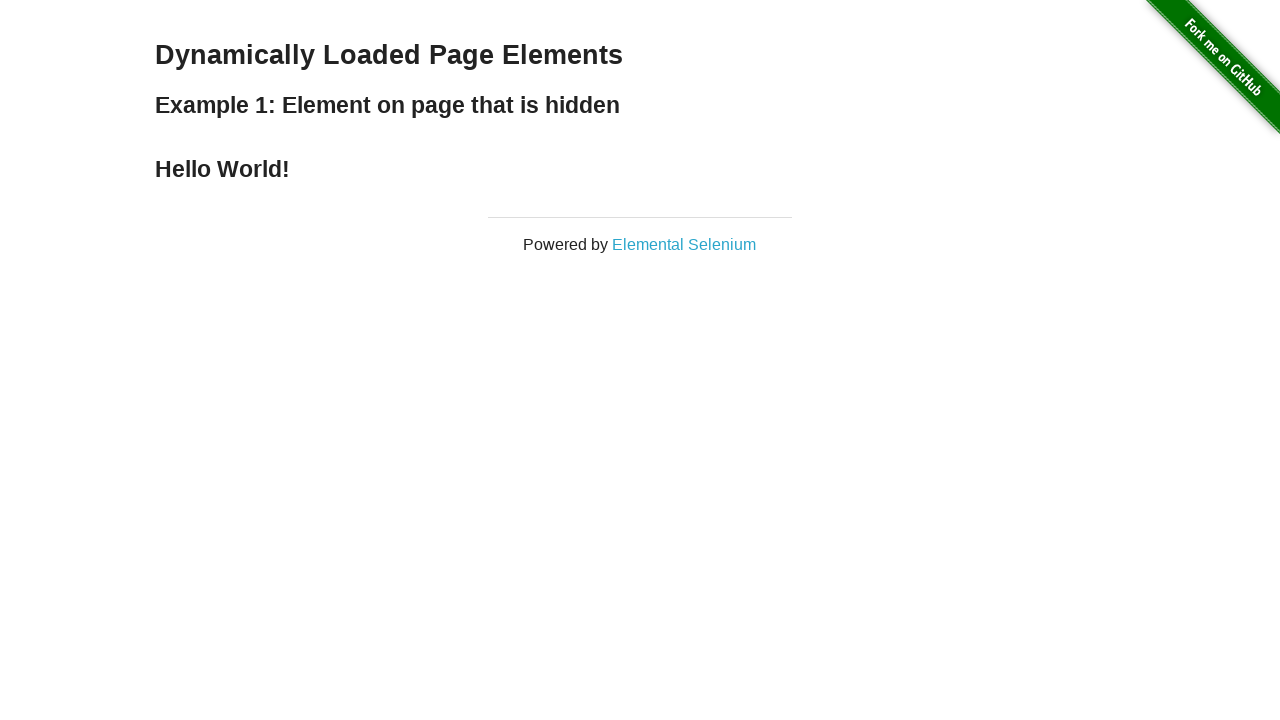